Navigates to RedBus homepage and verifies the hero image element is visible

Starting URL: https://redbus.com/

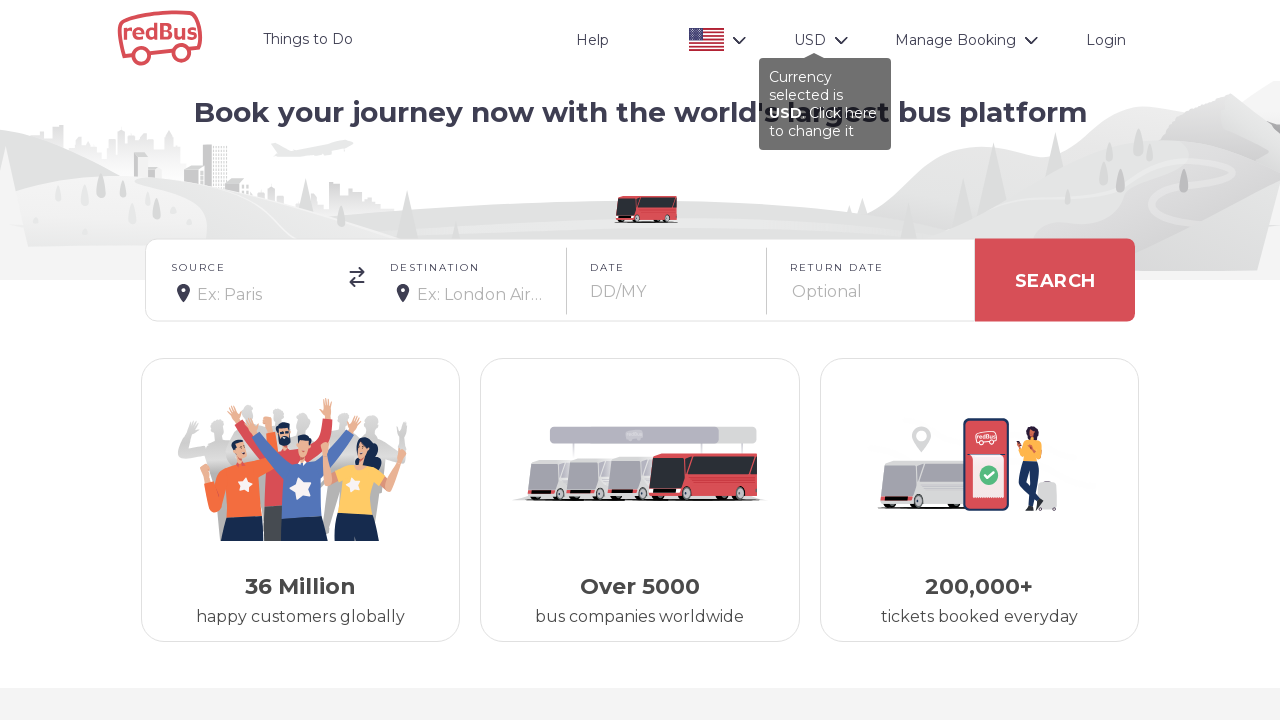

Navigated to RedBus homepage
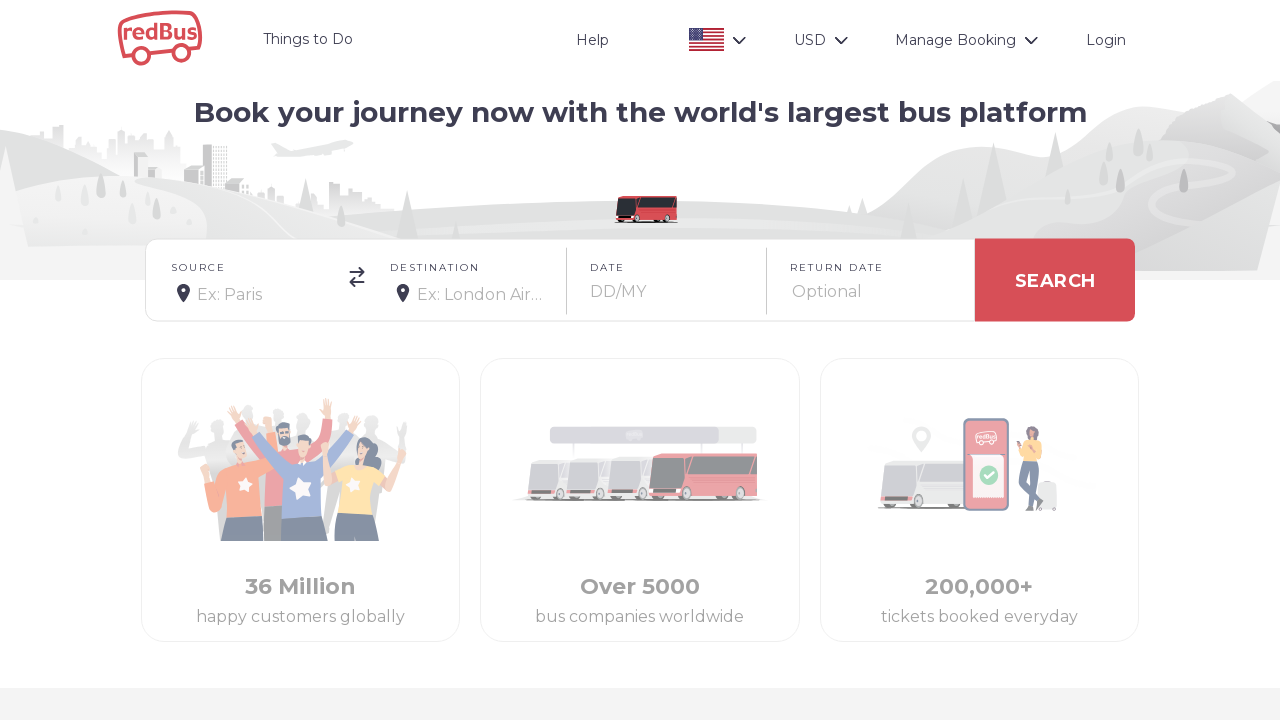

Hero image element is visible on the page
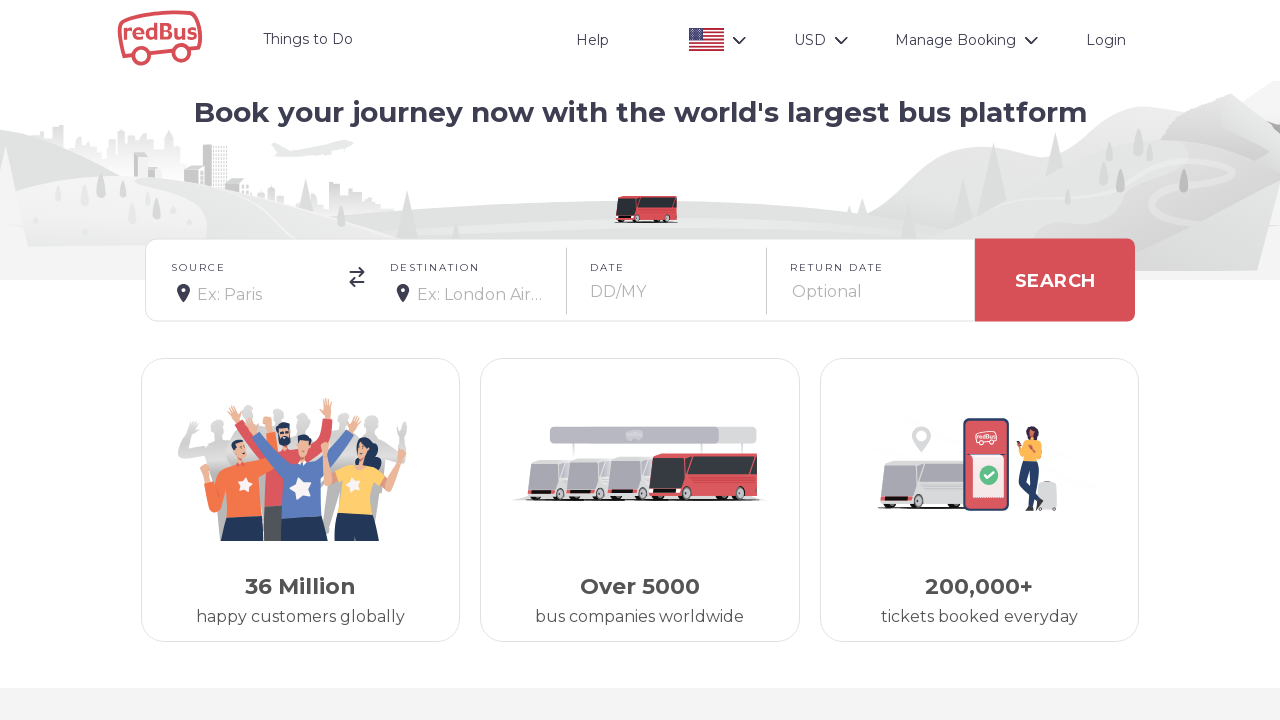

Verified that the hero image element is visible
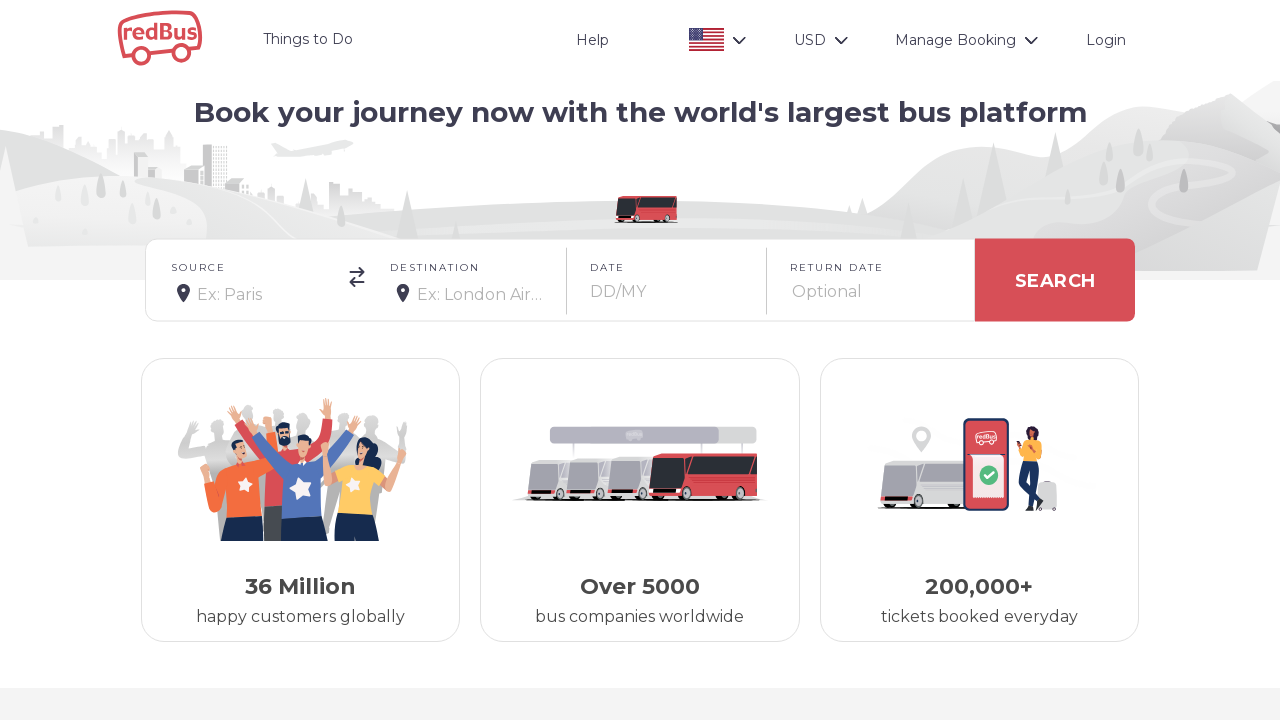

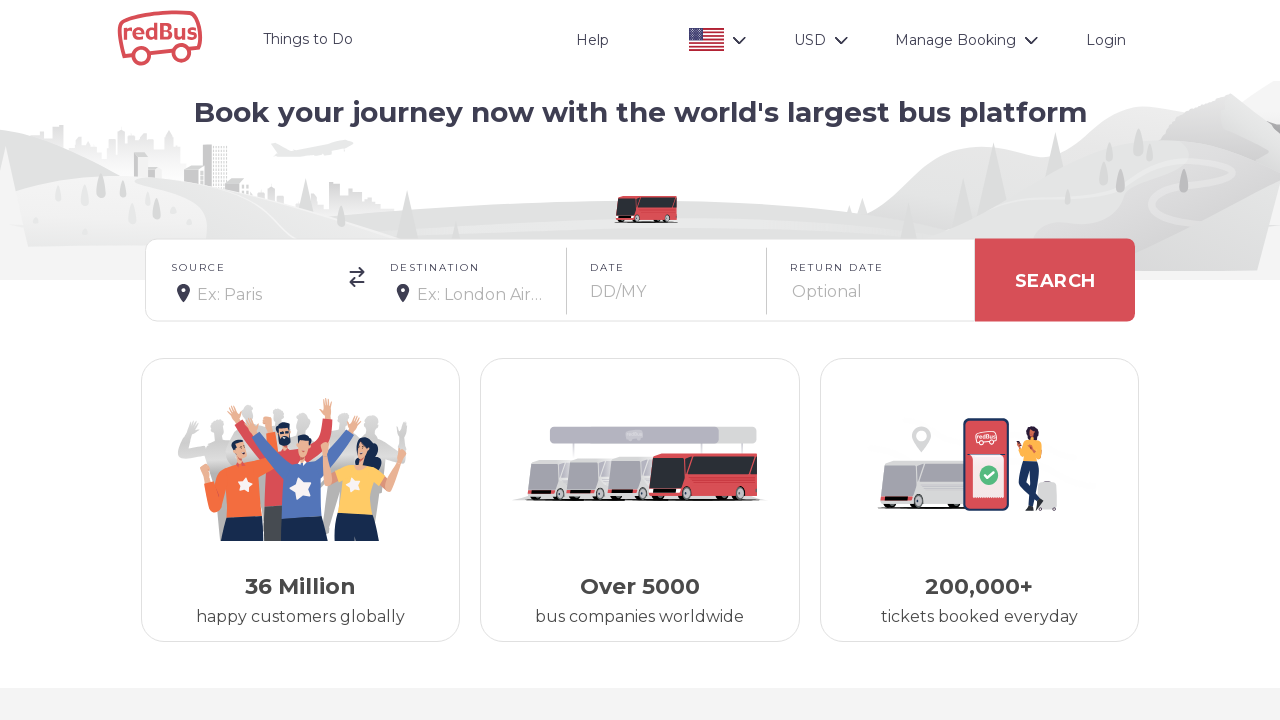